Tests opening a new tab by clicking the Open Tab link and switching to the new tab

Starting URL: https://www.letskodeit.com/practice

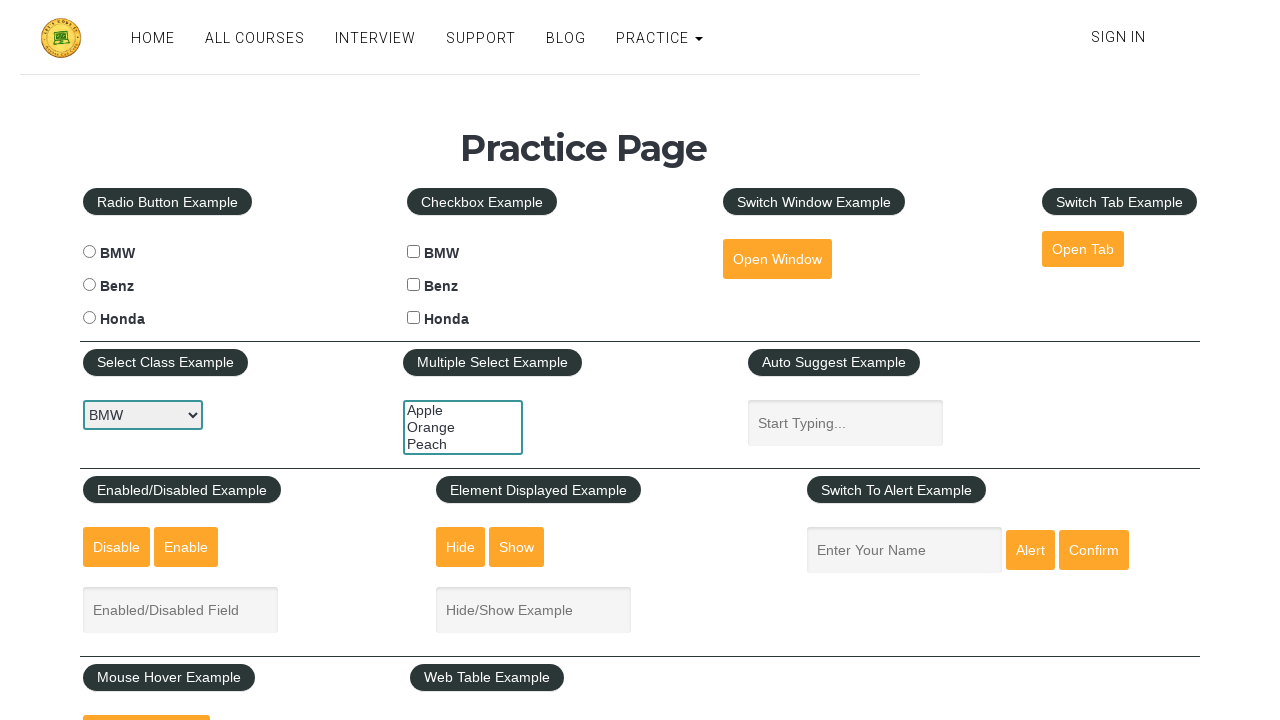

Clicked 'Open Tab' link to open new tab at (1083, 249) on a#opentab
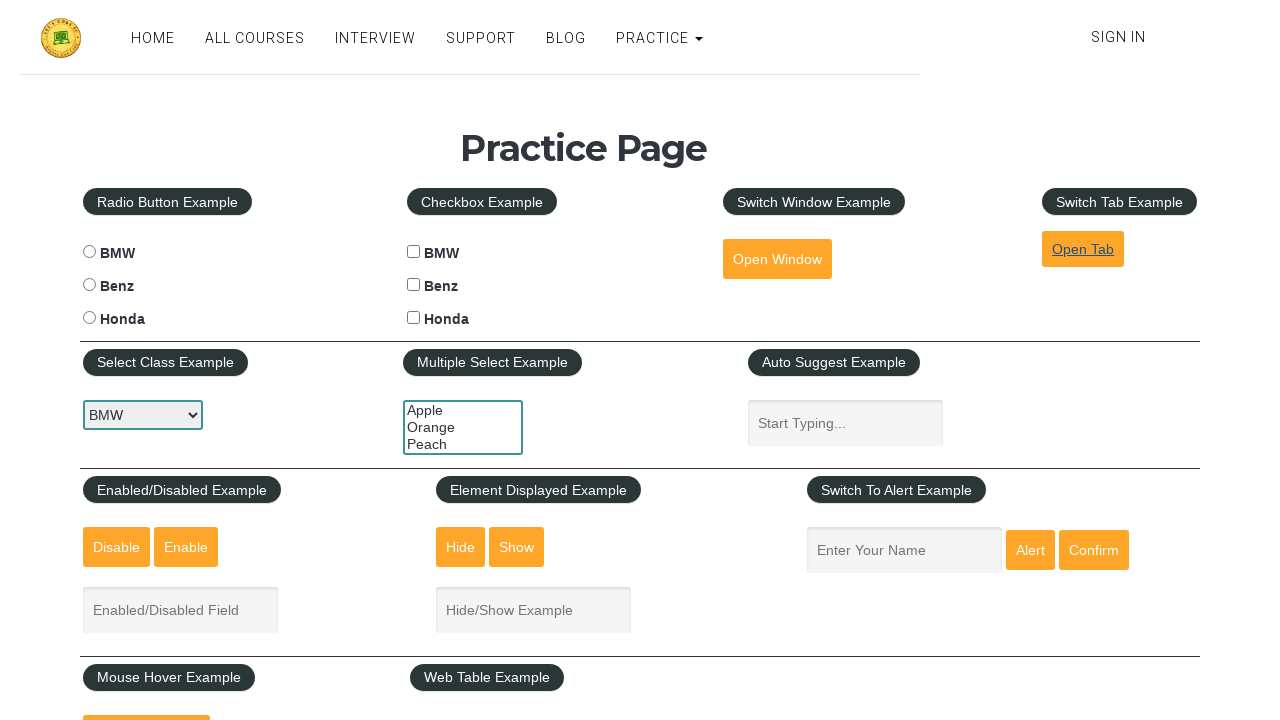

New tab object captured from context
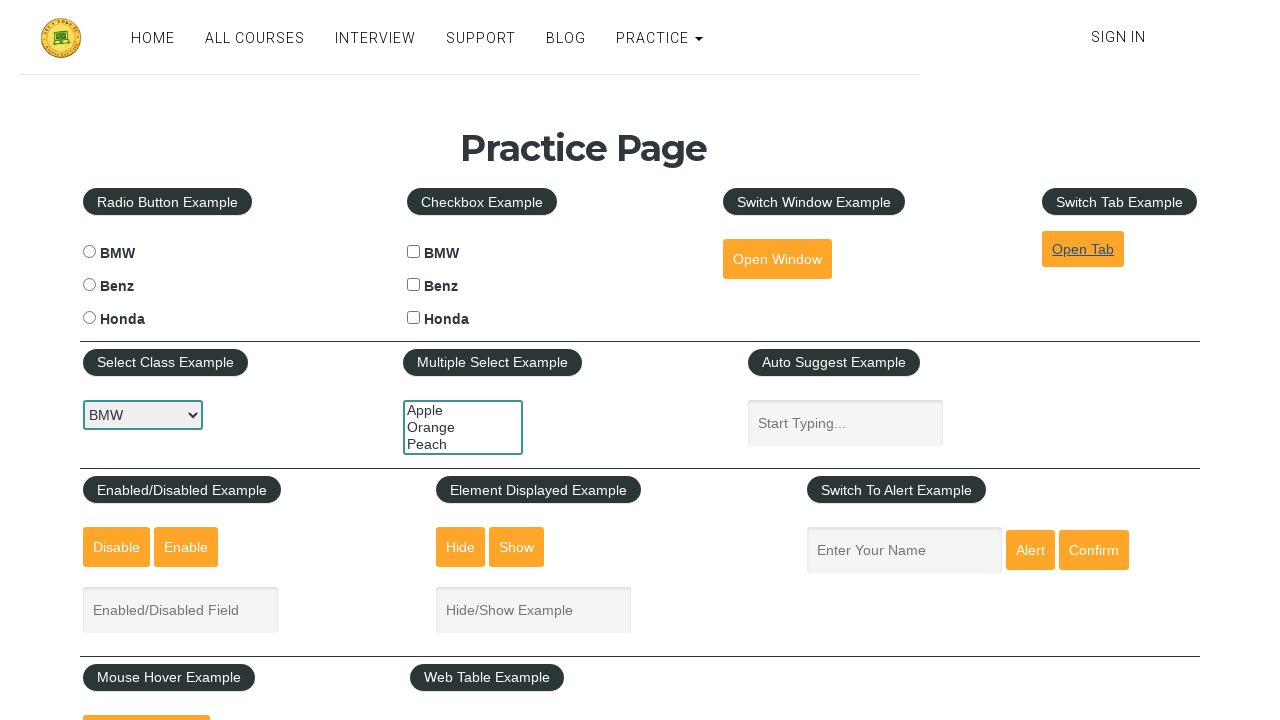

New tab page loaded completely
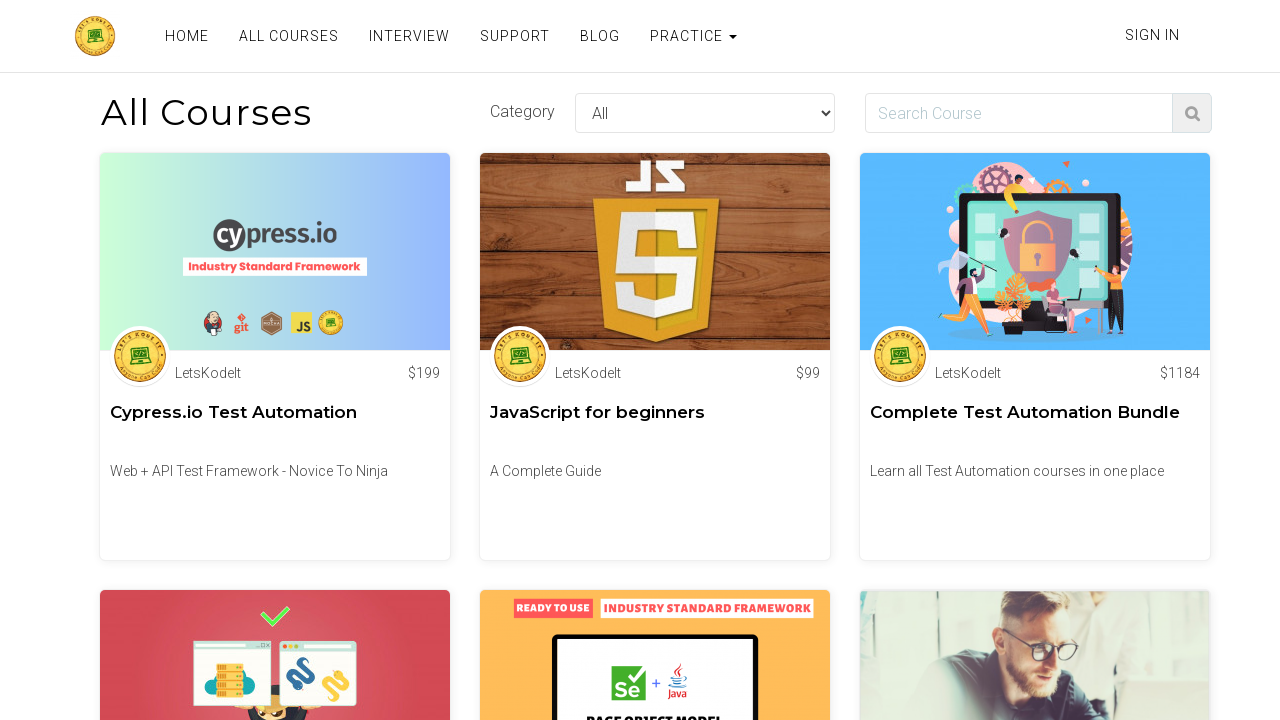

Verified new tab title contains 'All Courses'
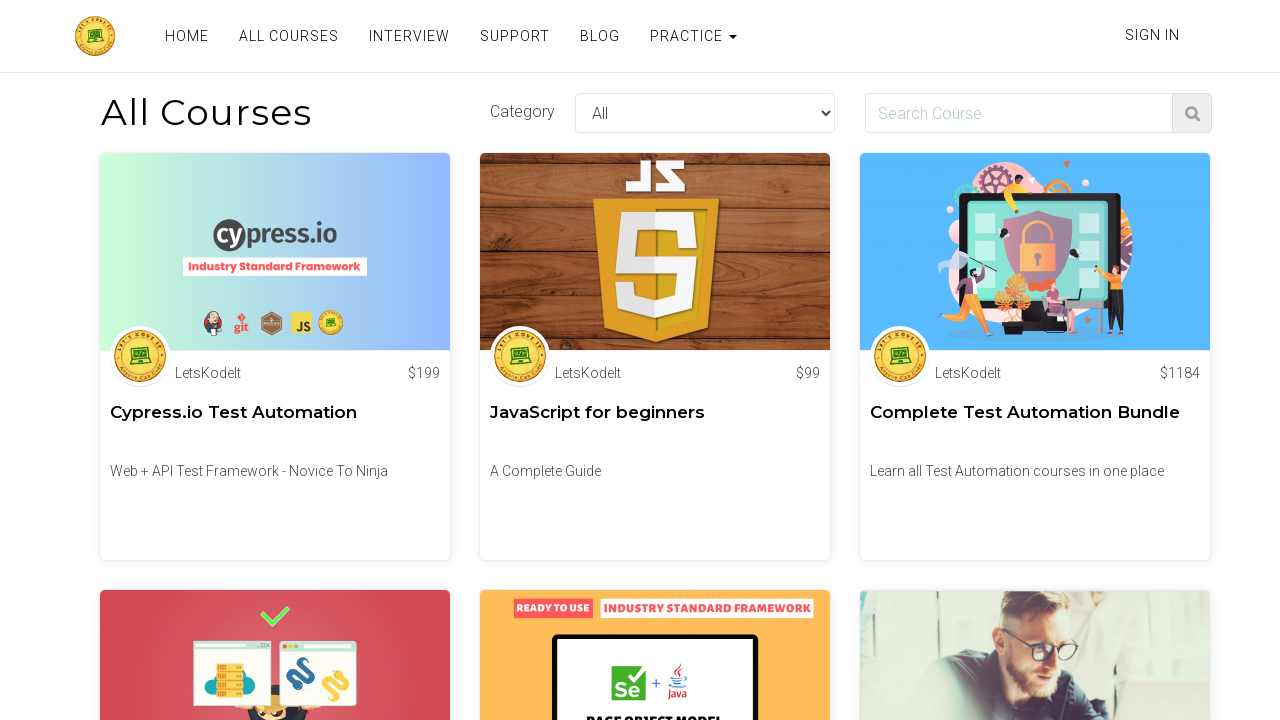

Closed the new tab
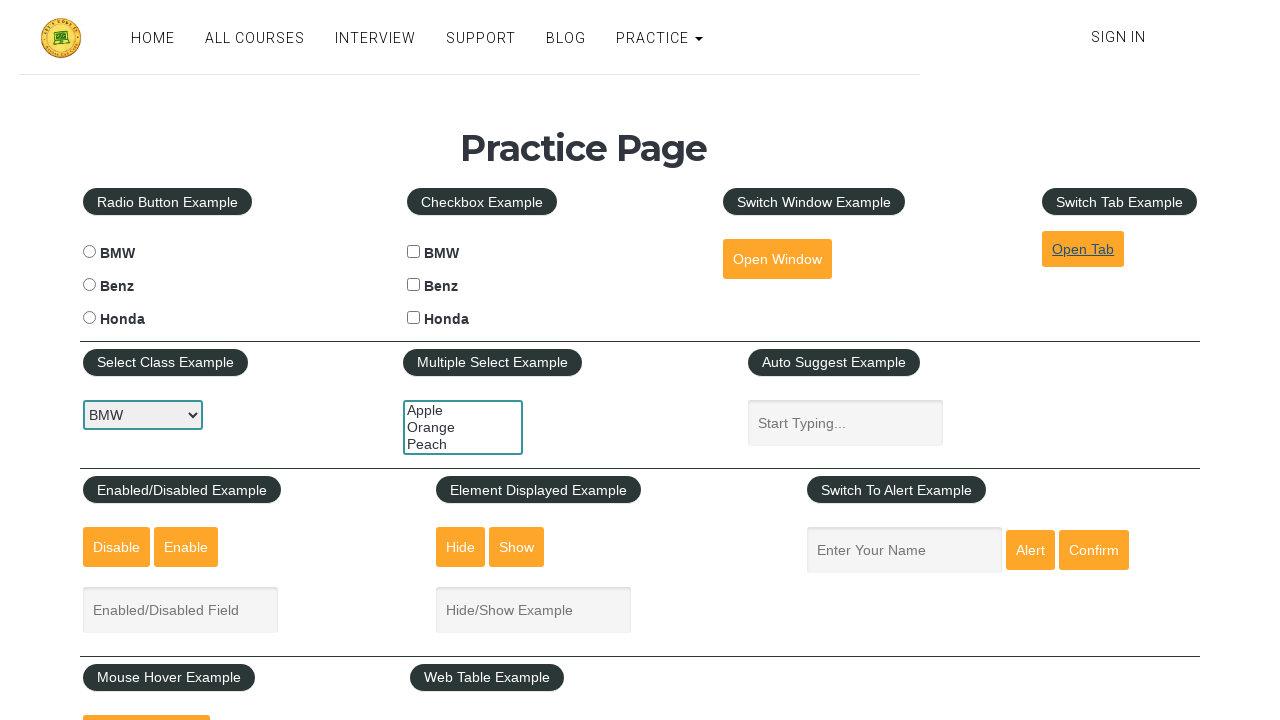

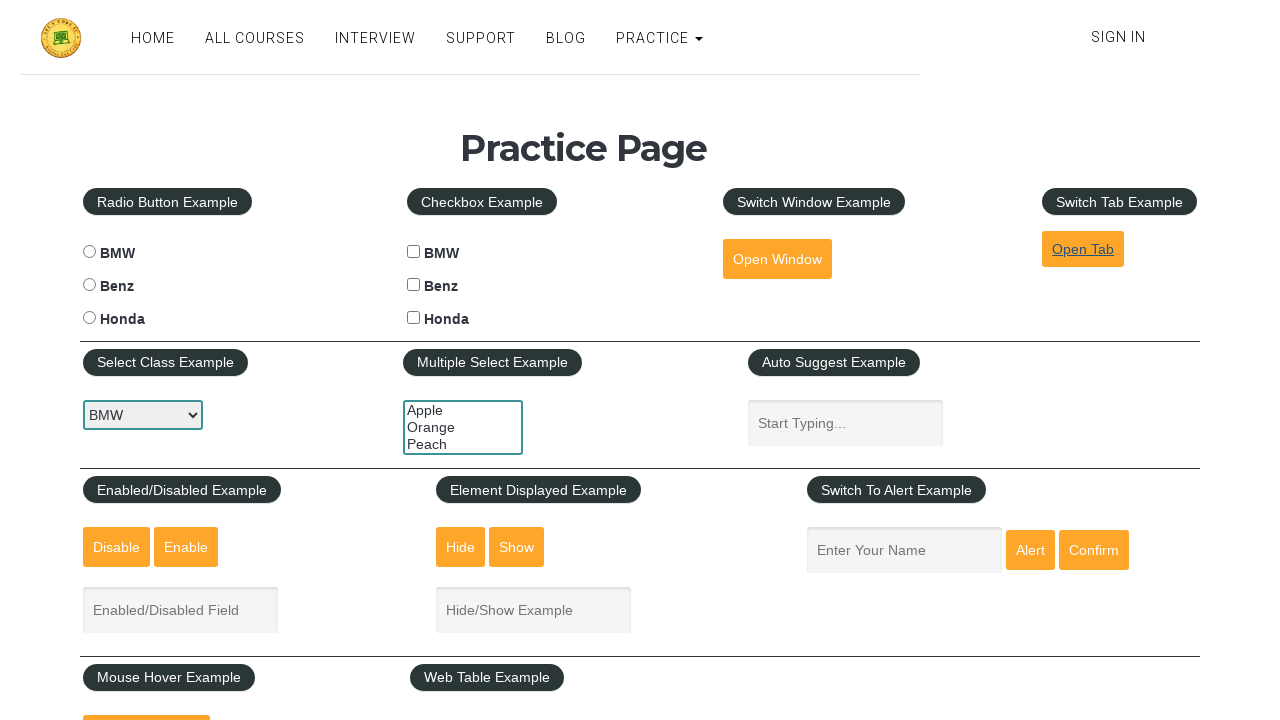